Navigates to Pro Kabaddi standings page and verifies that team information is displayed on the page by waiting for the standings content to load.

Starting URL: https://www.prokabaddi.com/standings

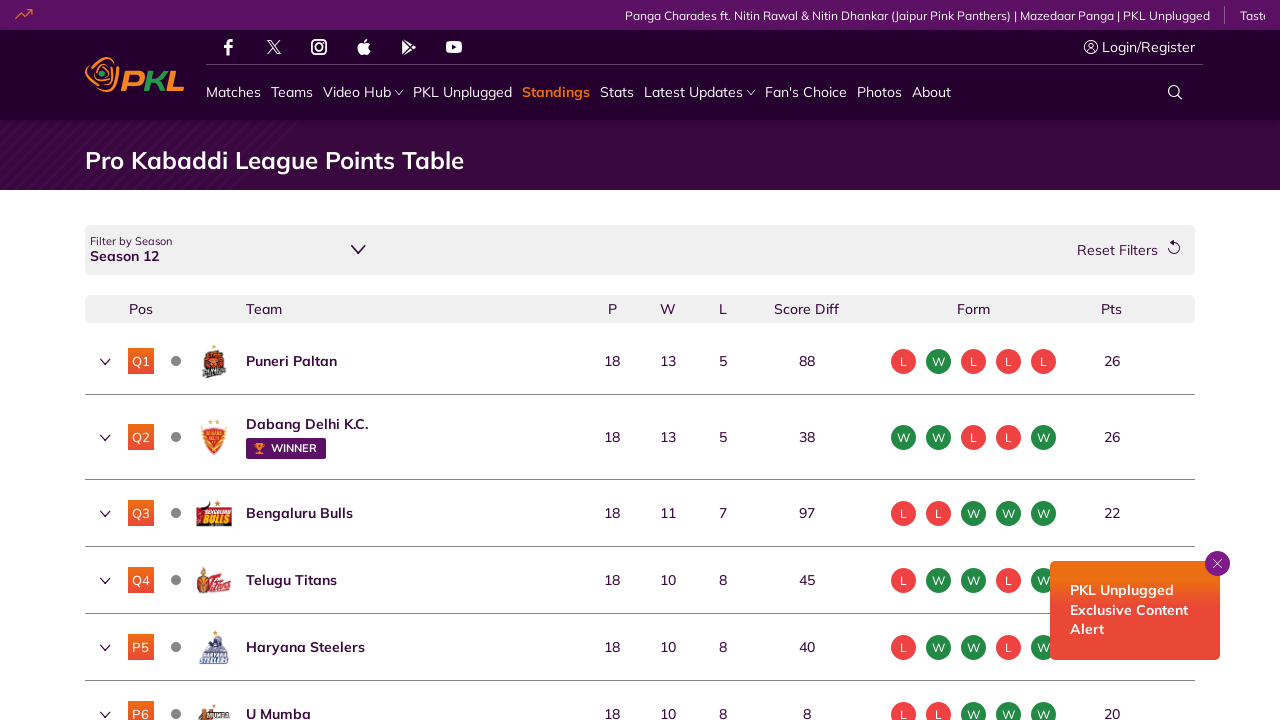

Waited for standings table or team name elements to load
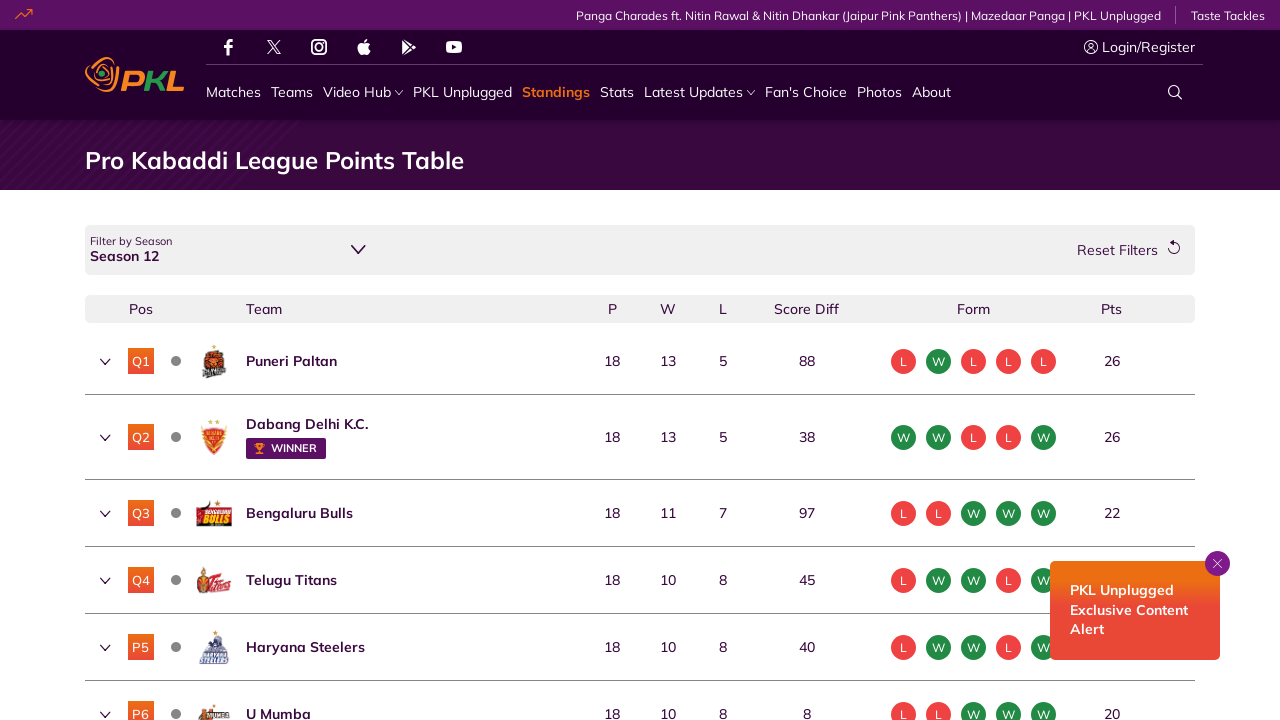

Waited for network idle state to verify standings page fully loaded
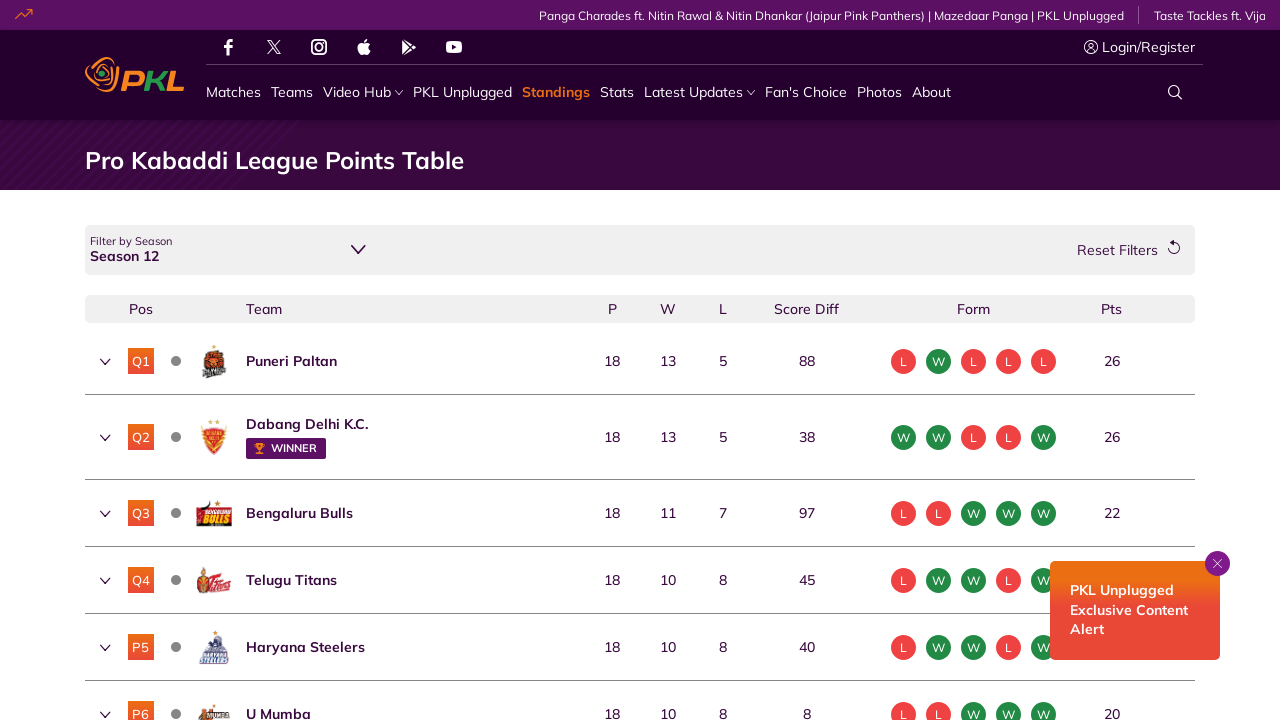

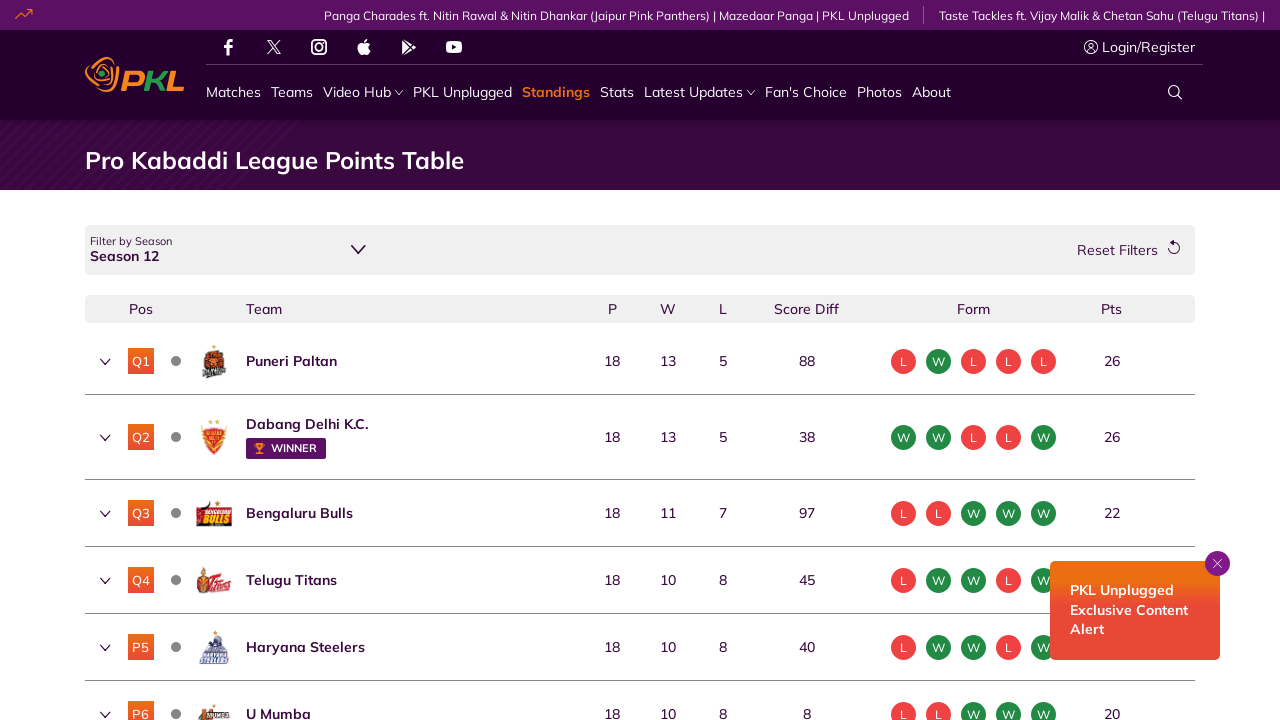